Tests auto-suggestive dropdown functionality by typing a search term and selecting a matching option from the suggestions

Starting URL: https://rahulshettyacademy.com/dropdownsPractise/

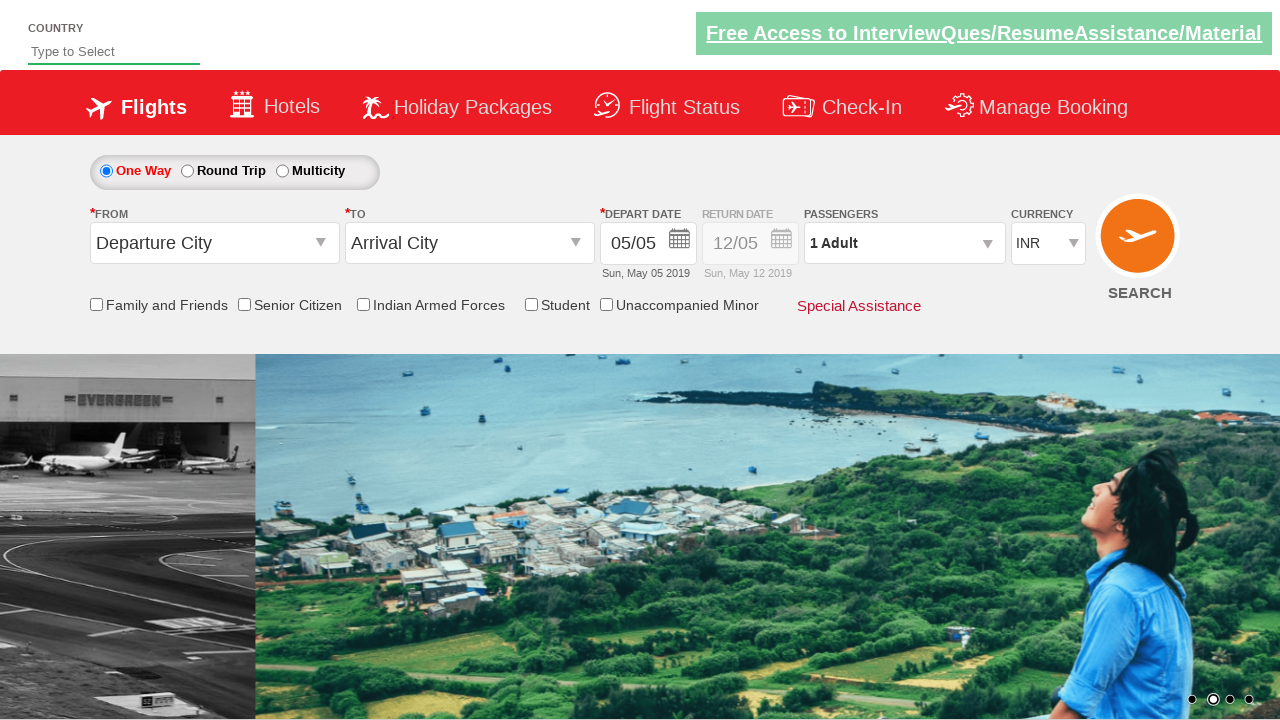

Typed 'ind' into autosuggest field on #autosuggest
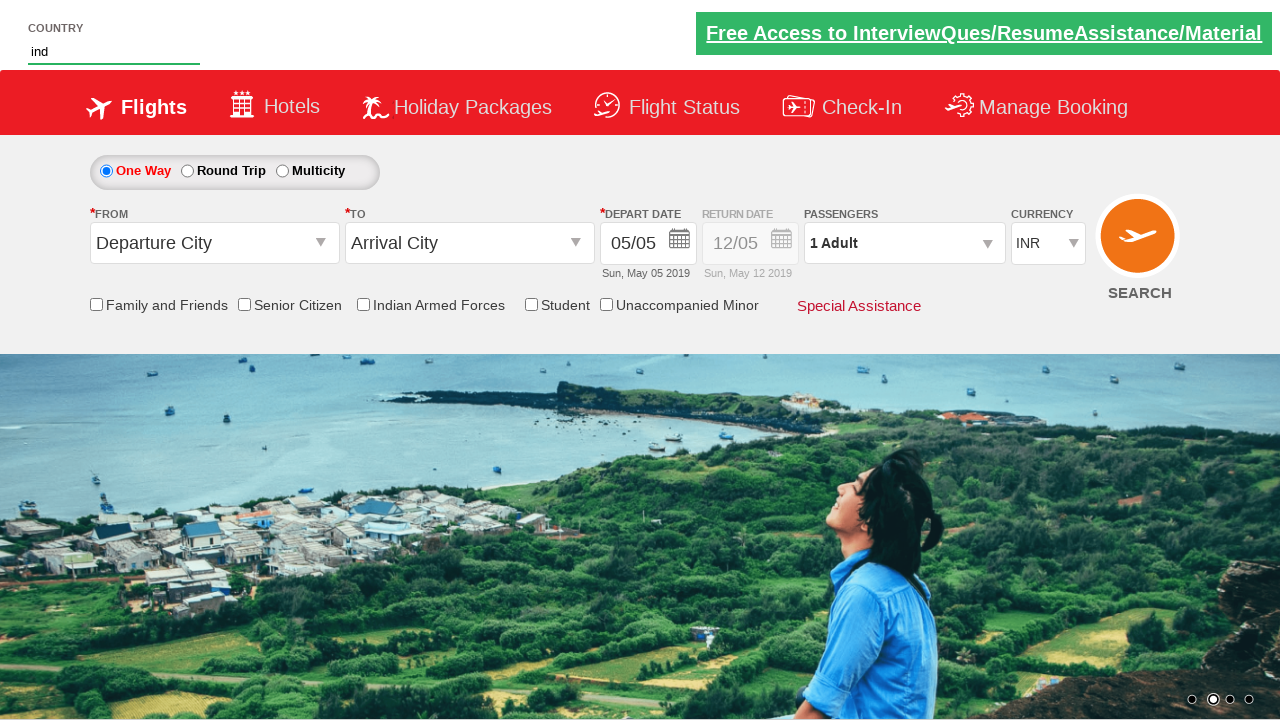

Waited for suggestion dropdown to appear
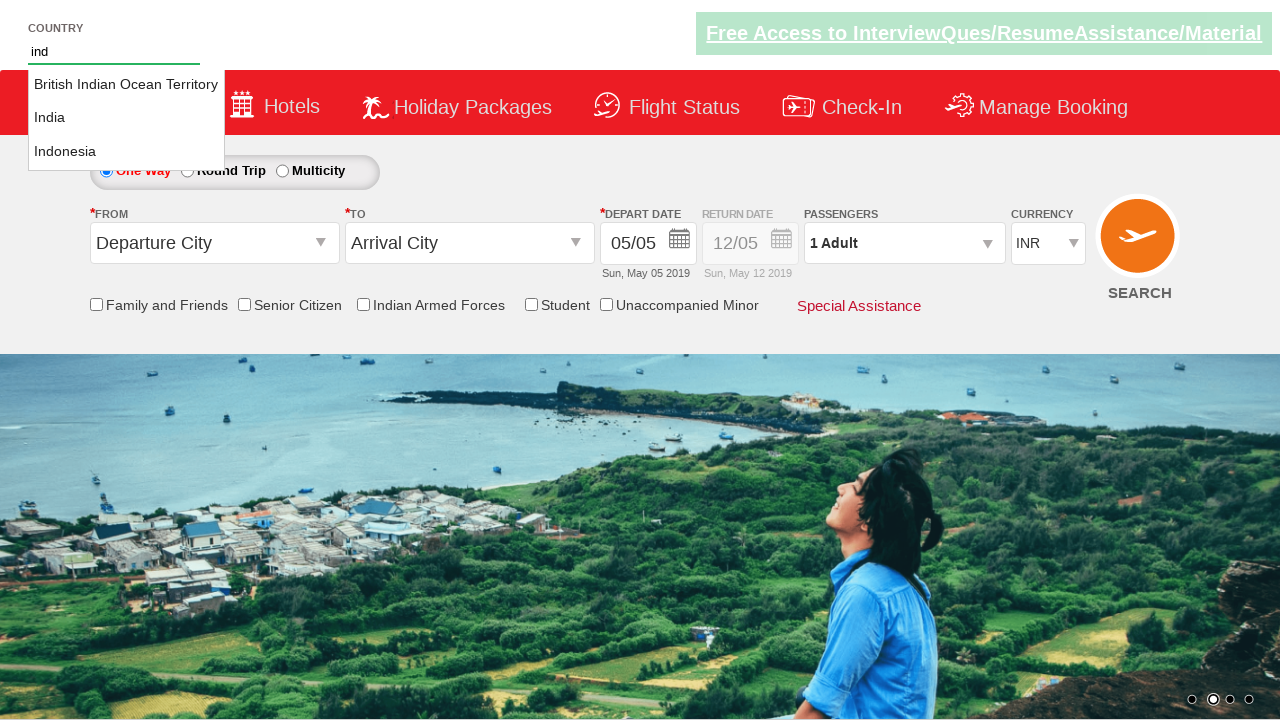

Retrieved all suggestion options from dropdown
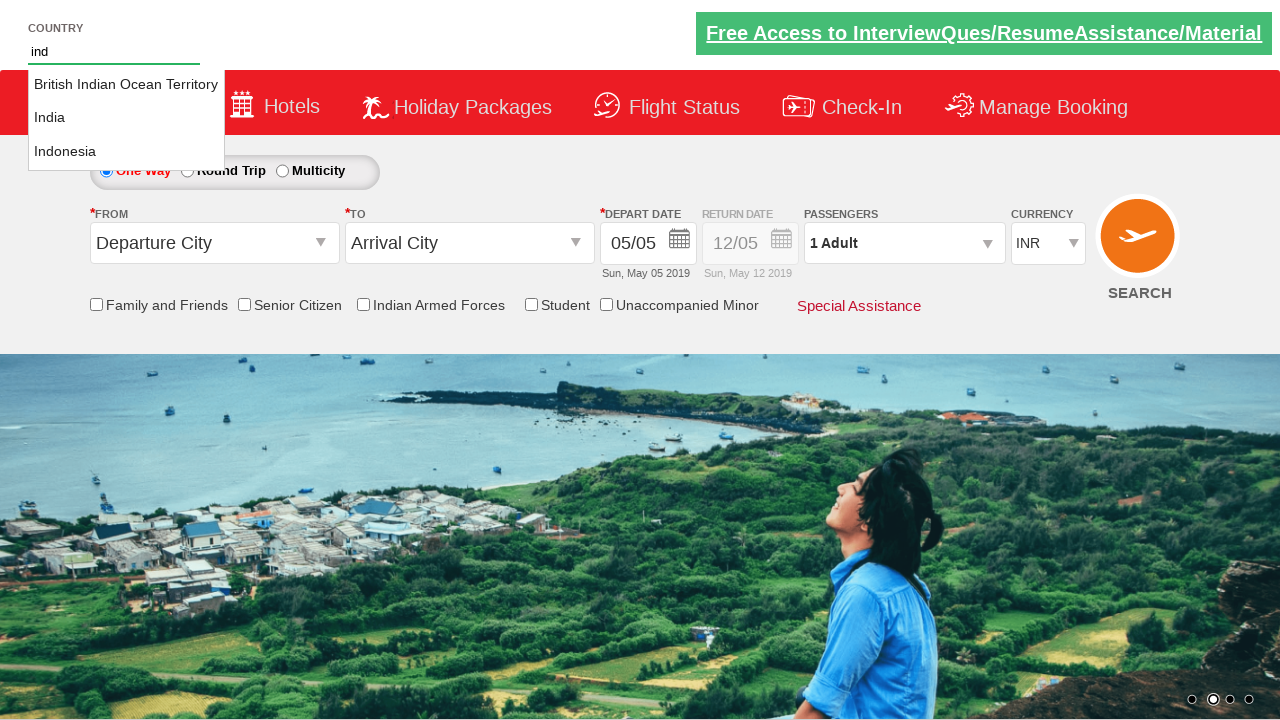

Selected 'India' from autosuggest dropdown at (126, 118) on li.ui-menu-item a >> nth=1
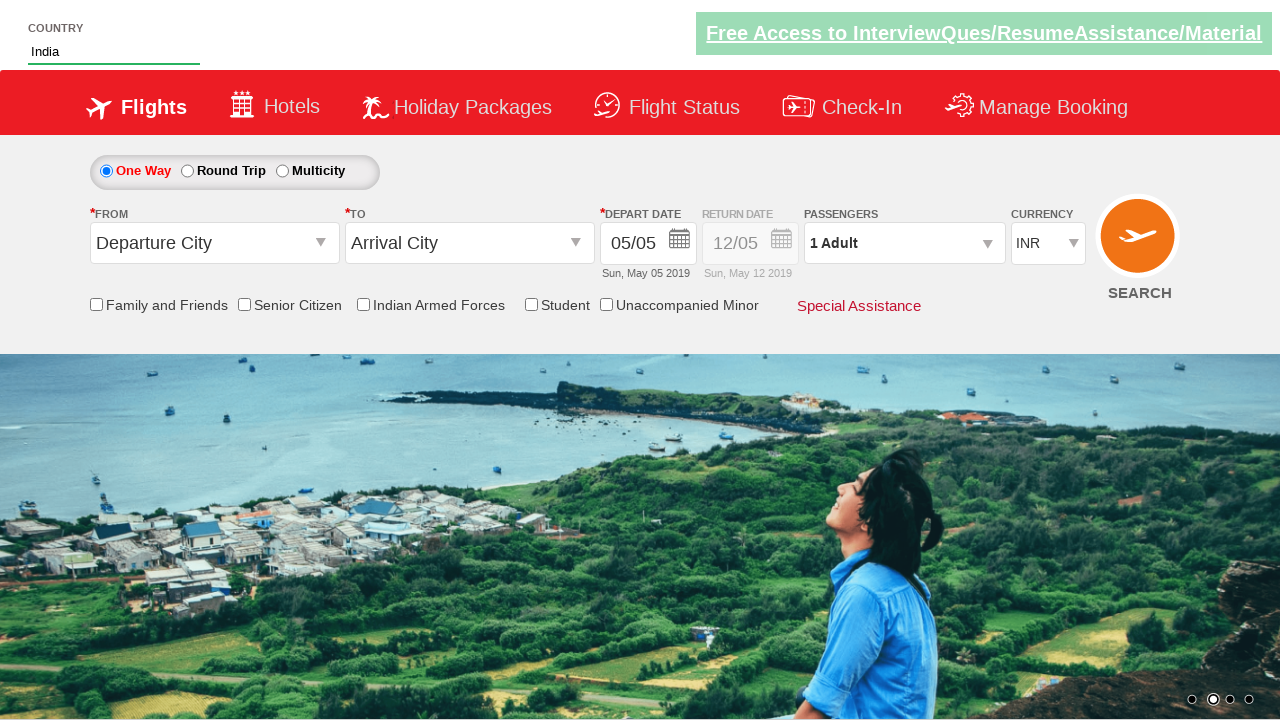

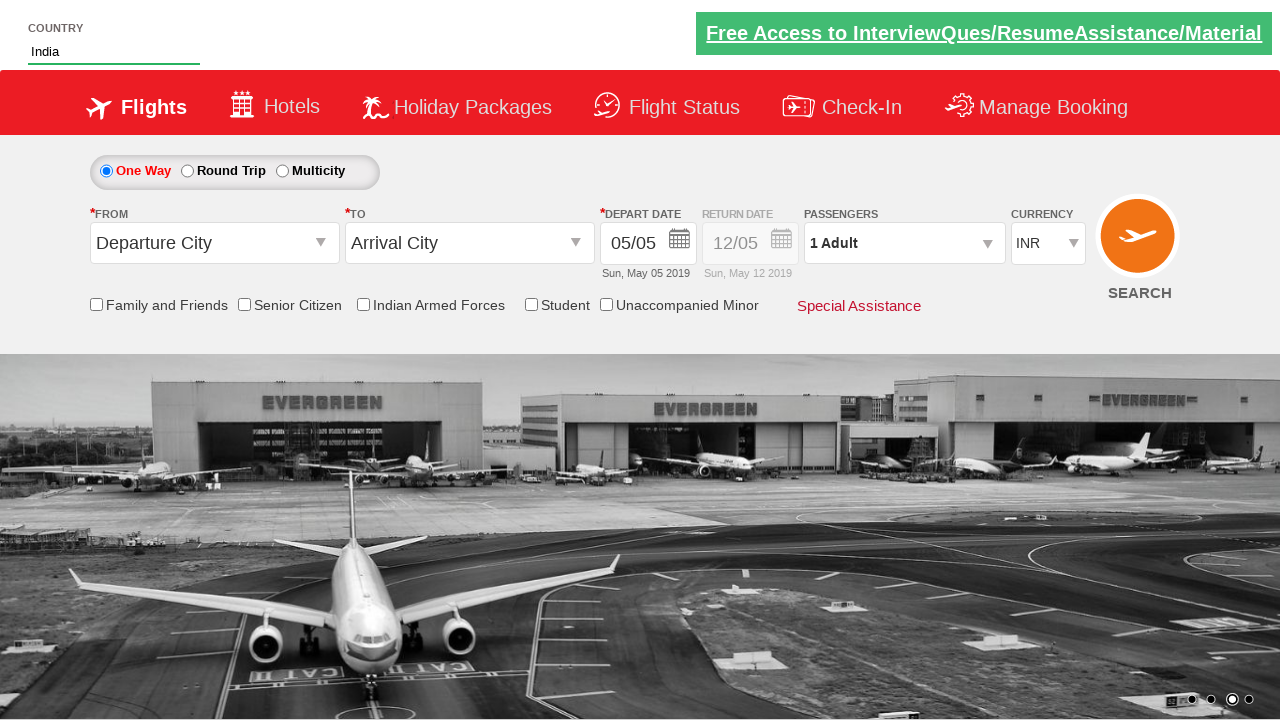